Tests browser back button navigation between filter views

Starting URL: https://demo.playwright.dev/todomvc

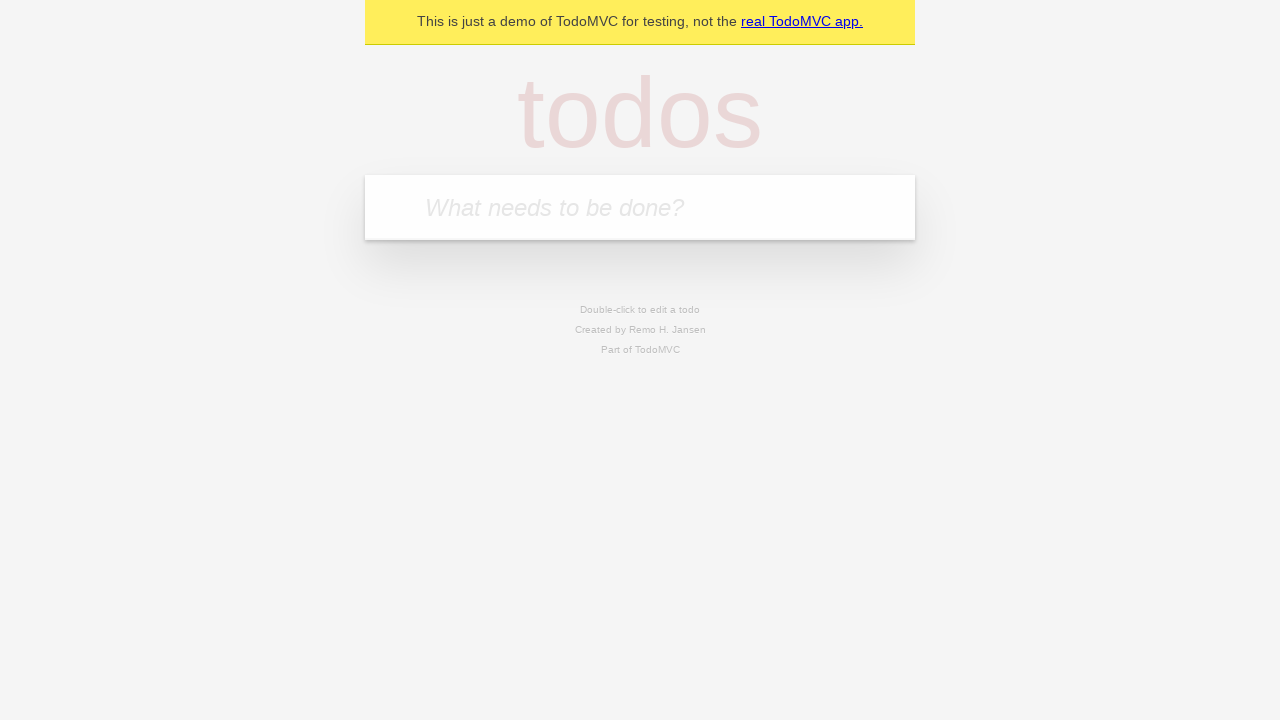

Filled todo input with 'buy some cheese' on internal:attr=[placeholder="What needs to be done?"i]
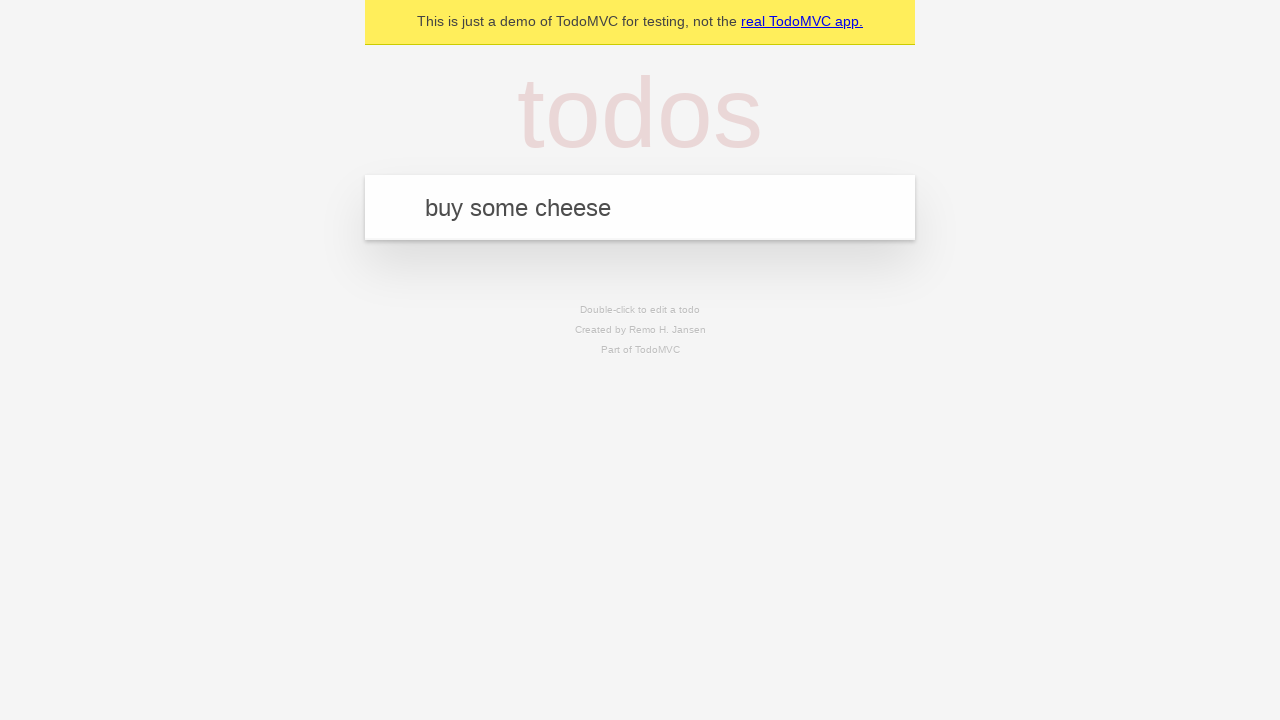

Pressed Enter to add todo 'buy some cheese' on internal:attr=[placeholder="What needs to be done?"i]
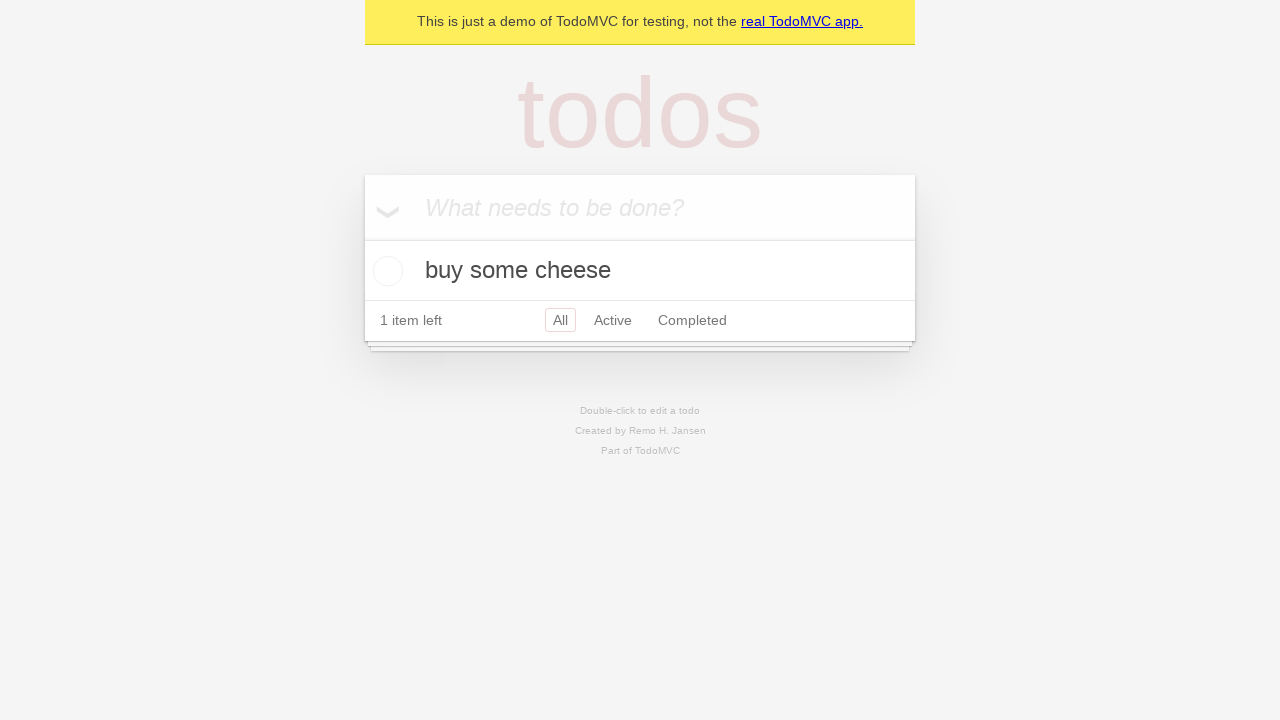

Filled todo input with 'feed the cat' on internal:attr=[placeholder="What needs to be done?"i]
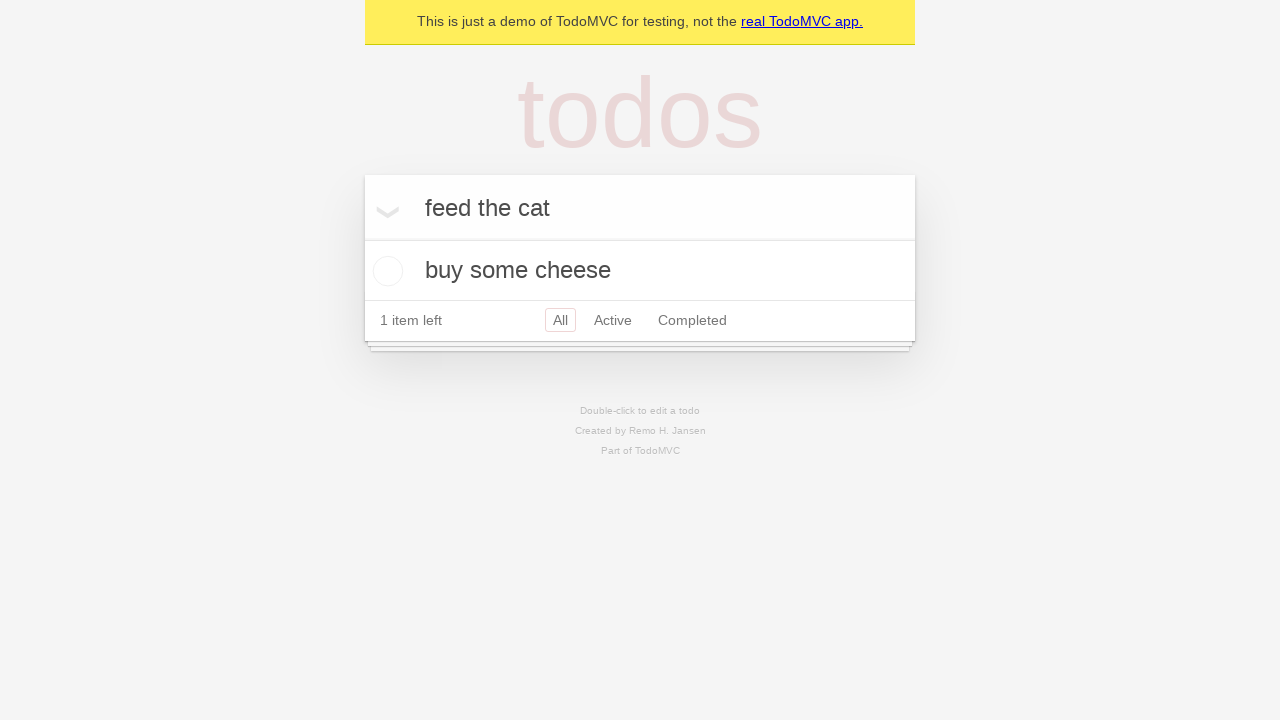

Pressed Enter to add todo 'feed the cat' on internal:attr=[placeholder="What needs to be done?"i]
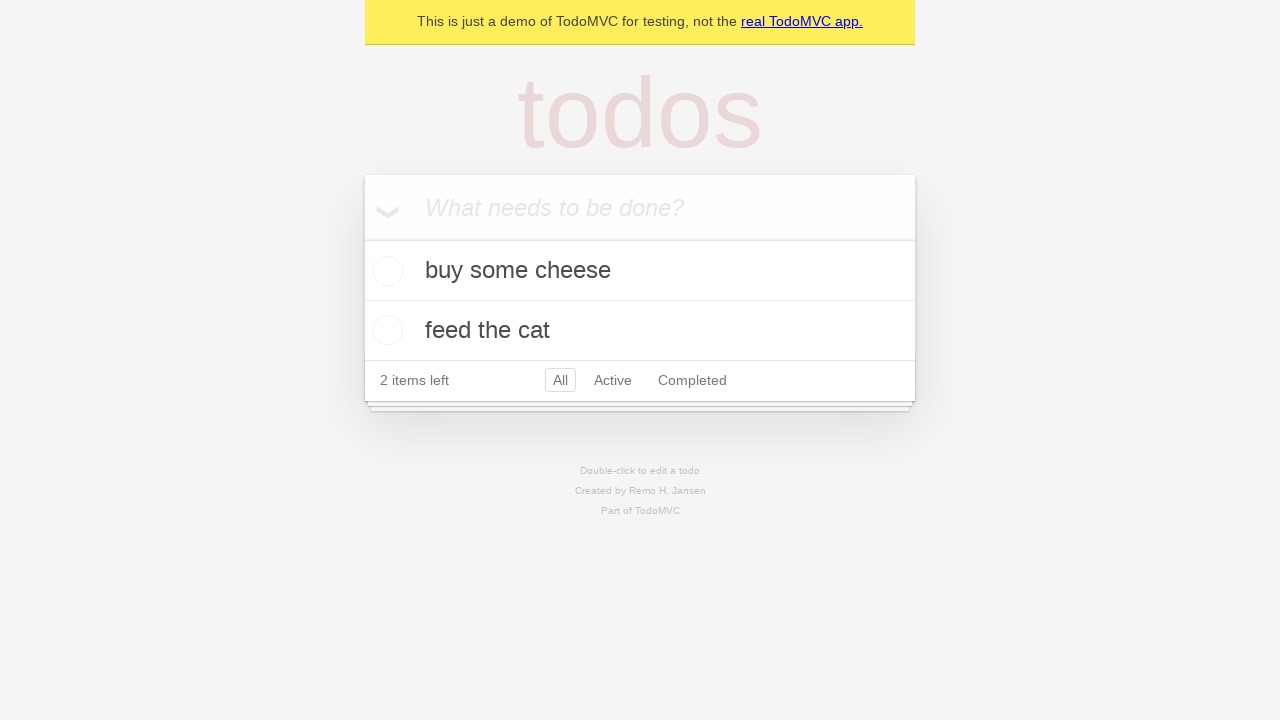

Filled todo input with 'book a doctors appointment' on internal:attr=[placeholder="What needs to be done?"i]
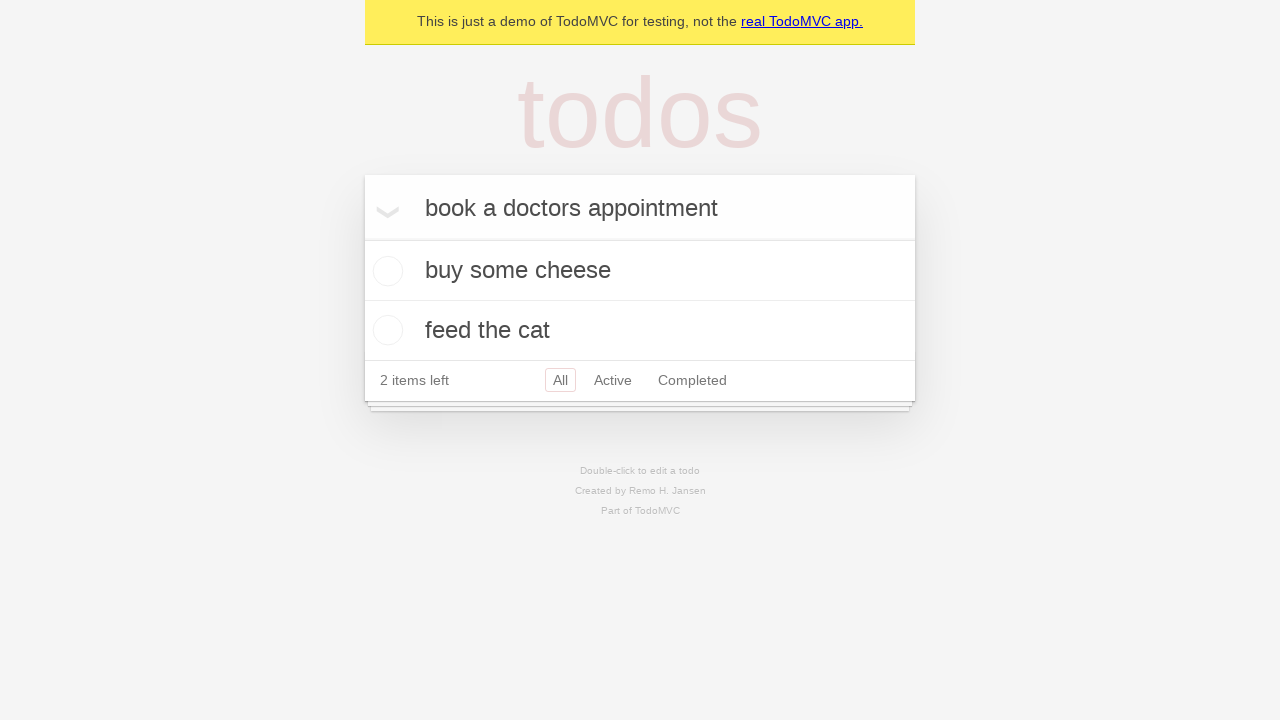

Pressed Enter to add todo 'book a doctors appointment' on internal:attr=[placeholder="What needs to be done?"i]
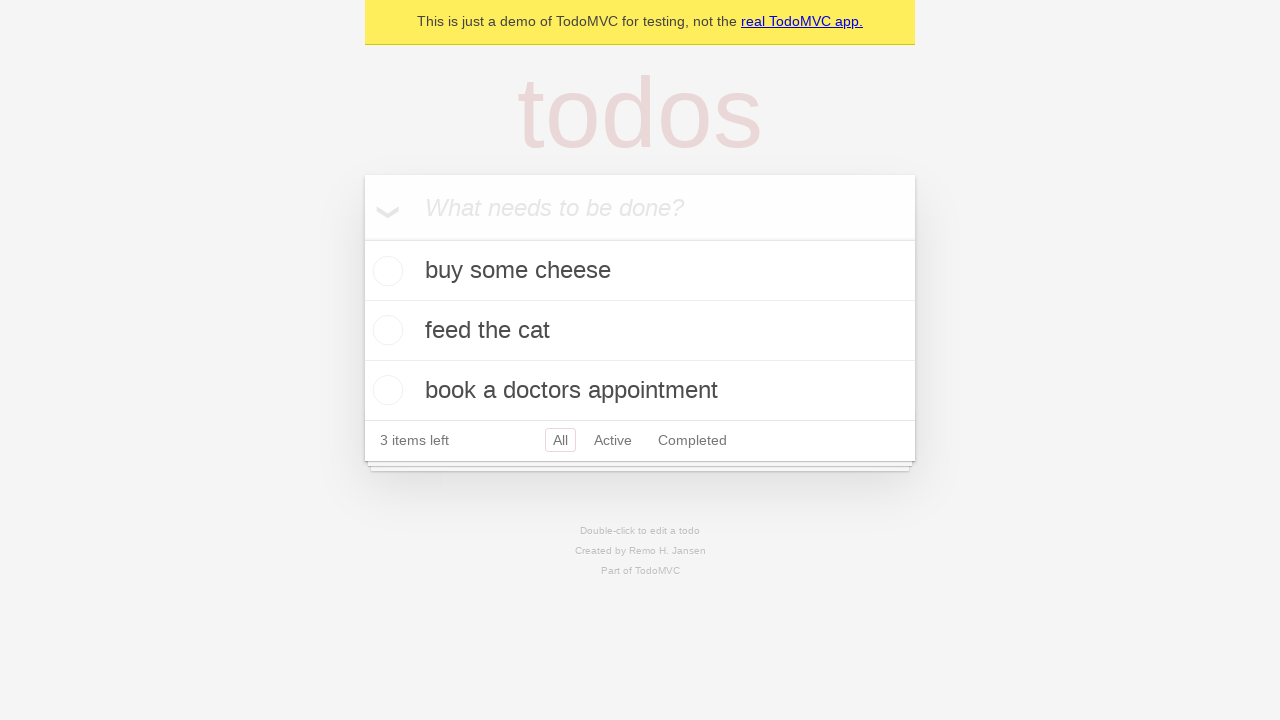

All 3 todos loaded successfully
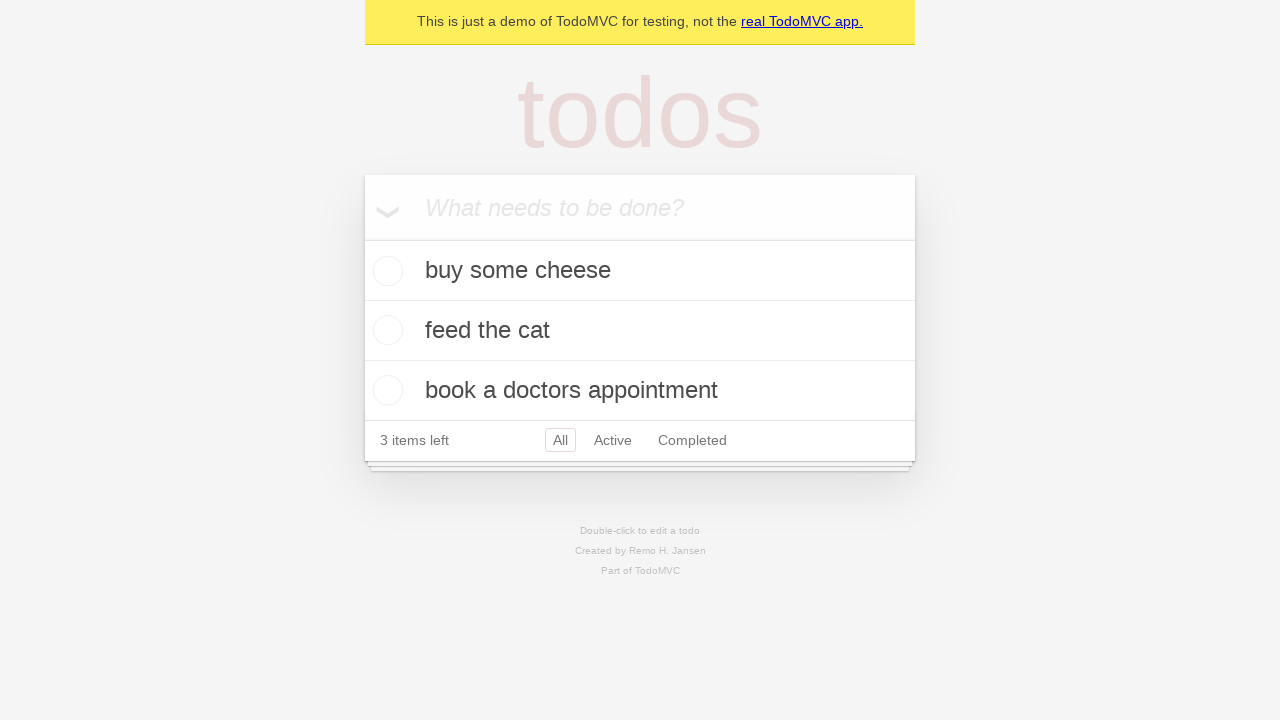

Checked second todo item as completed at (385, 330) on internal:testid=[data-testid="todo-item"s] >> nth=1 >> internal:role=checkbox
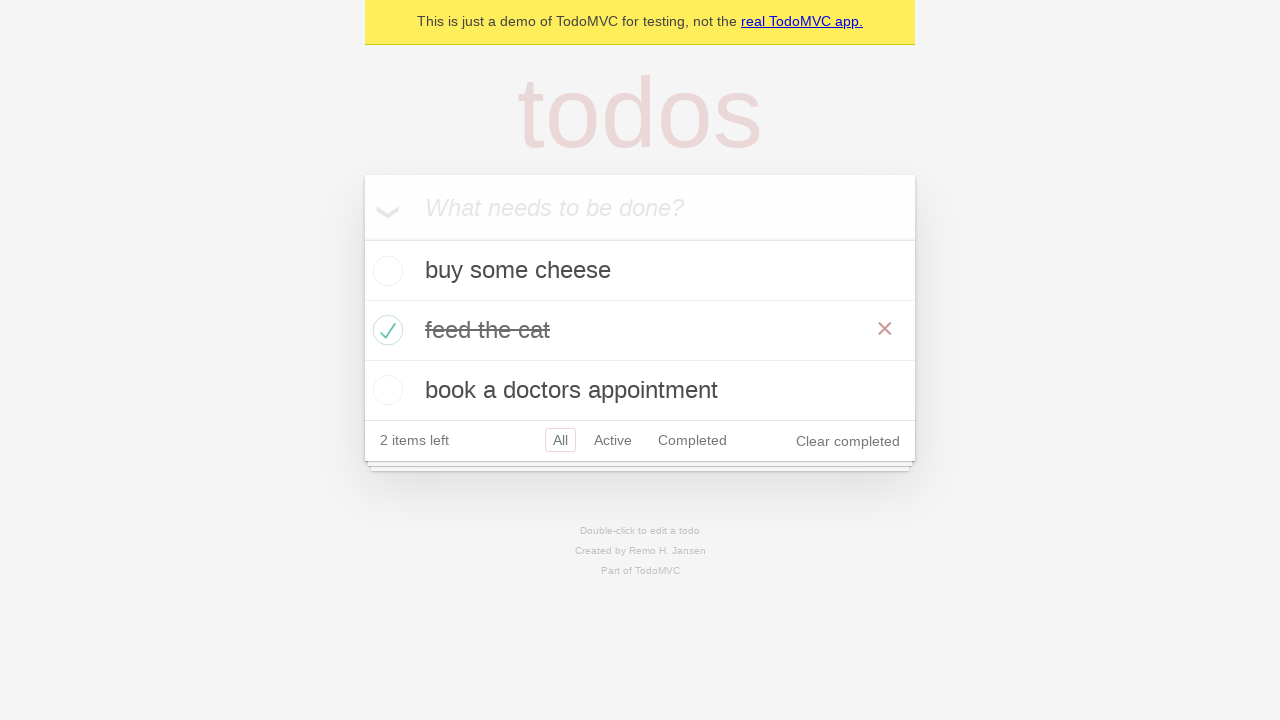

Clicked 'All' filter link at (560, 440) on internal:role=link[name="All"i]
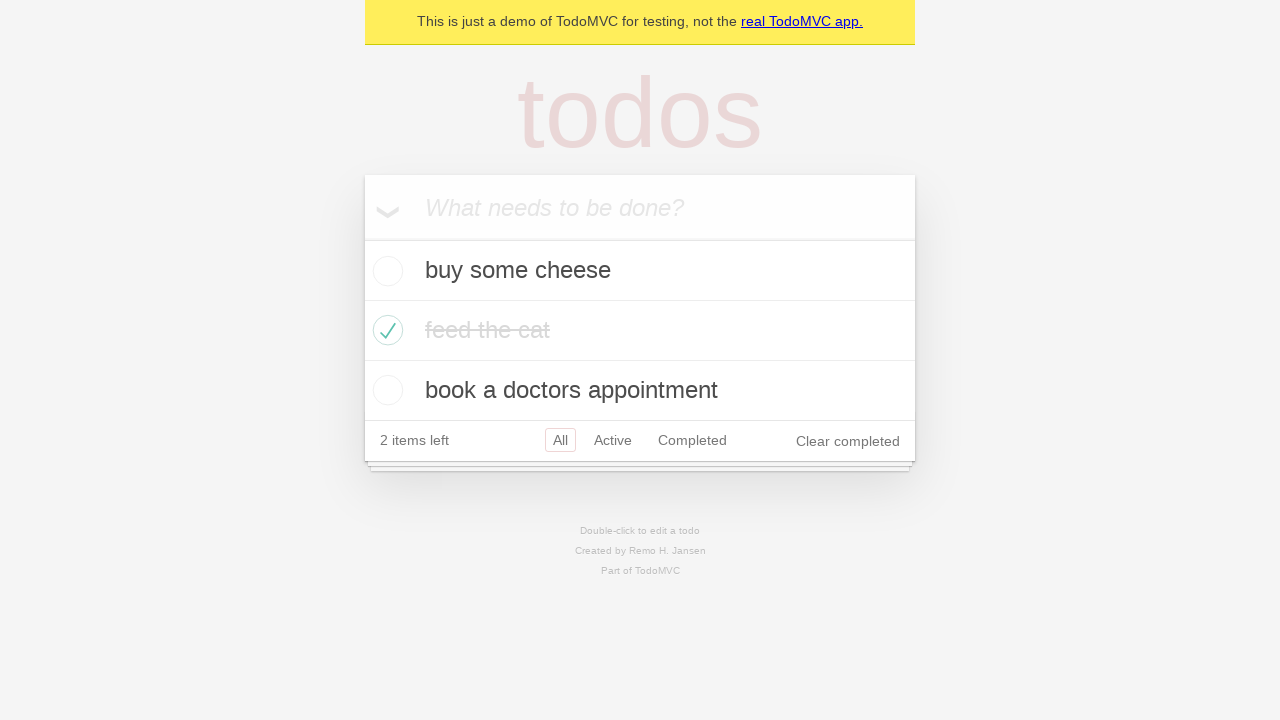

Clicked 'Active' filter link at (613, 440) on internal:role=link[name="Active"i]
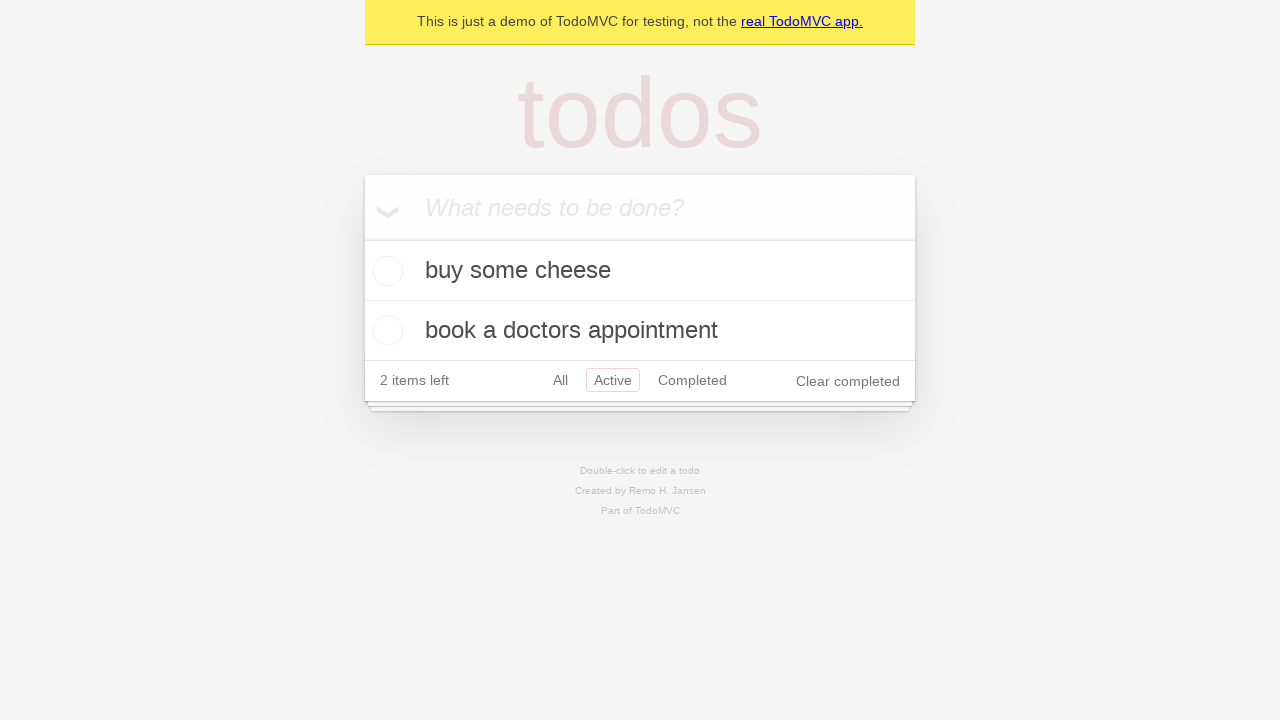

Clicked 'Completed' filter link at (692, 380) on internal:role=link[name="Completed"i]
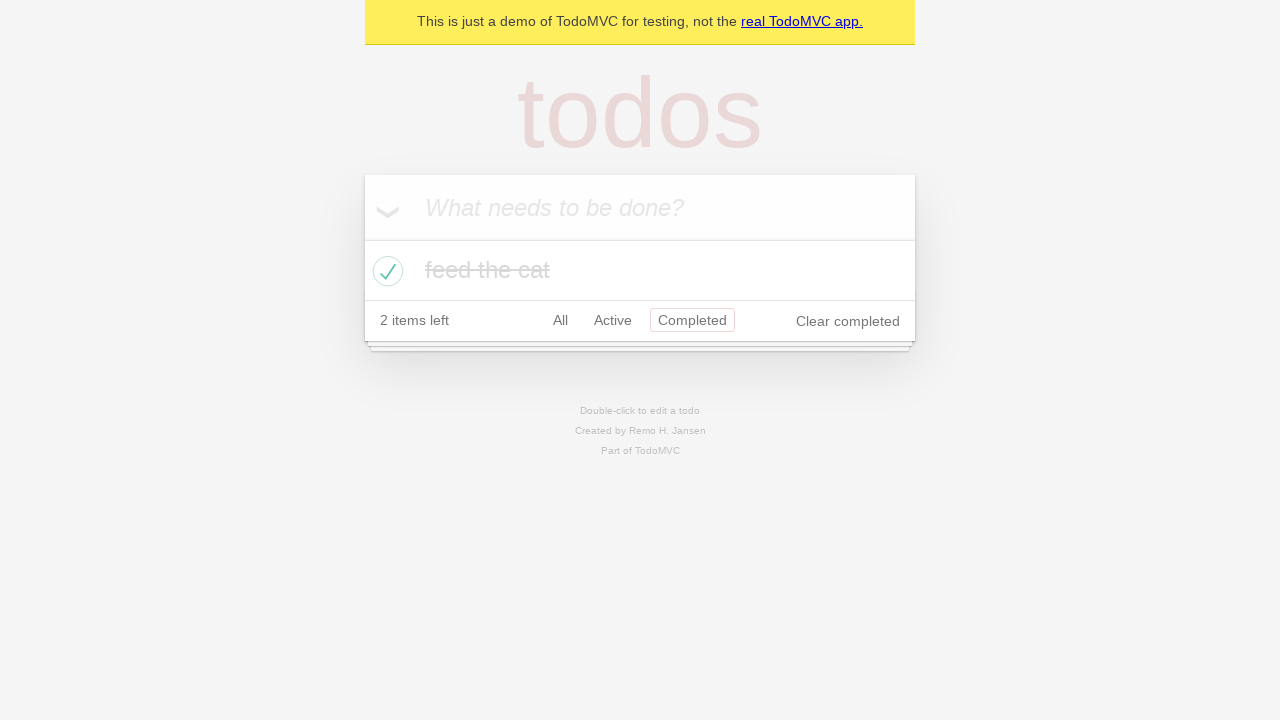

Navigated back from 'Completed' filter to 'Active' filter
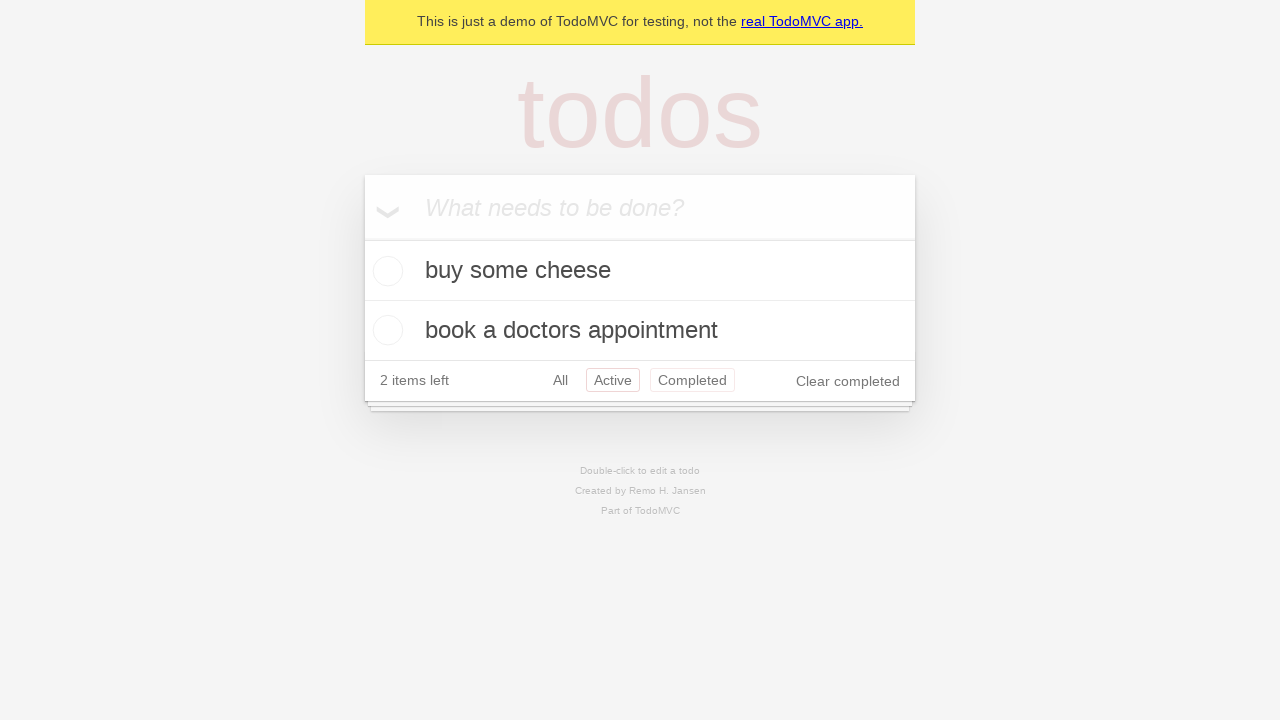

Navigated back from 'Active' filter to 'All' filter
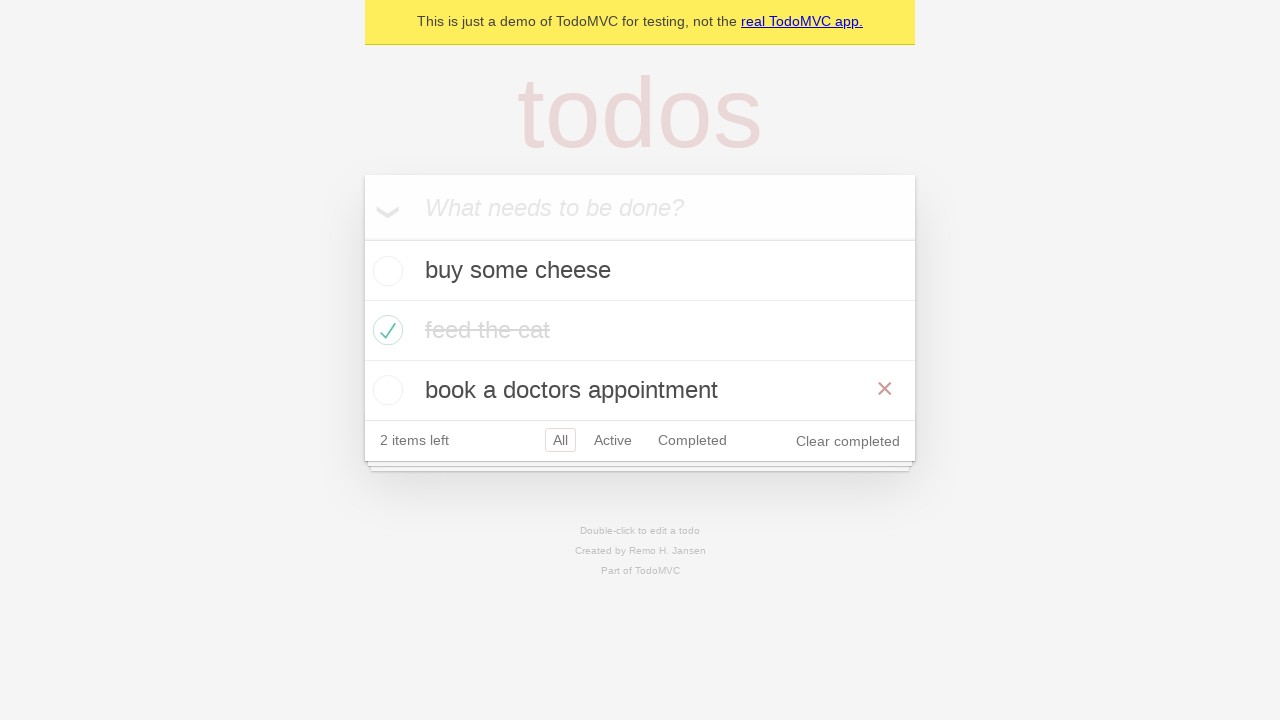

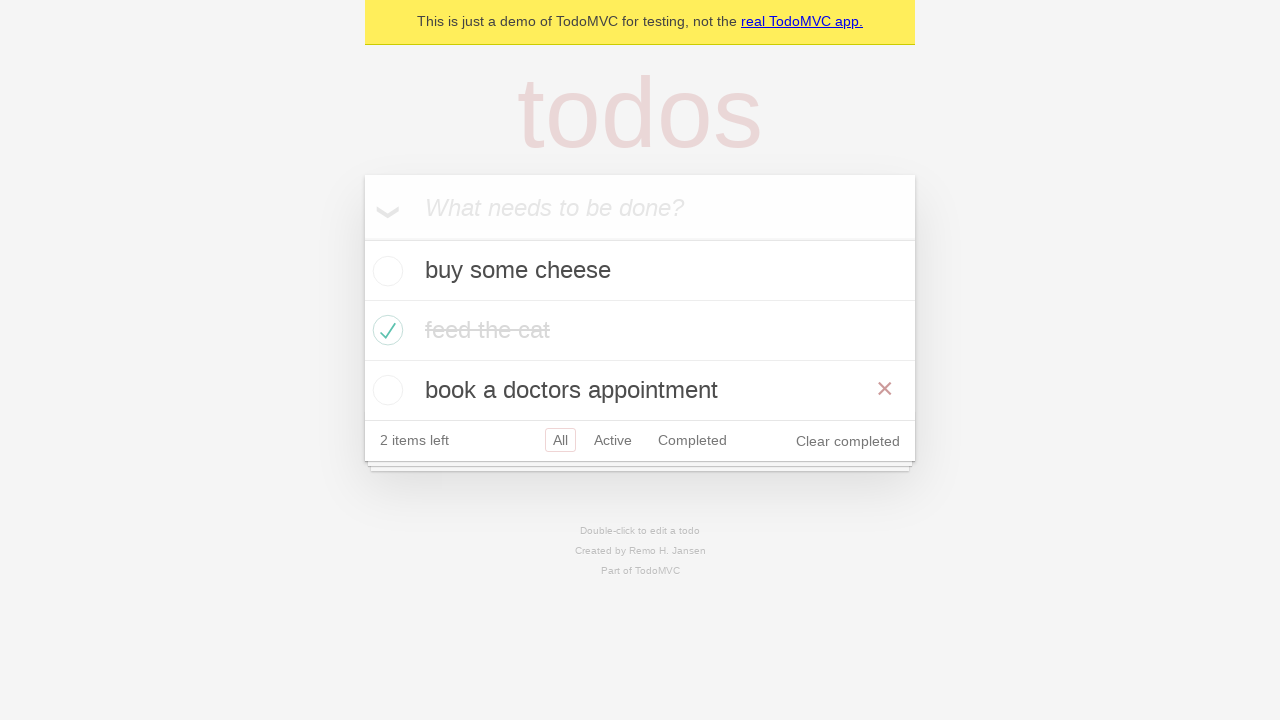